Tests floating menu functionality by clicking menu items and verifying navigation, including scrolling to bottom of page

Starting URL: https://the-internet.herokuapp.com/floating_menu

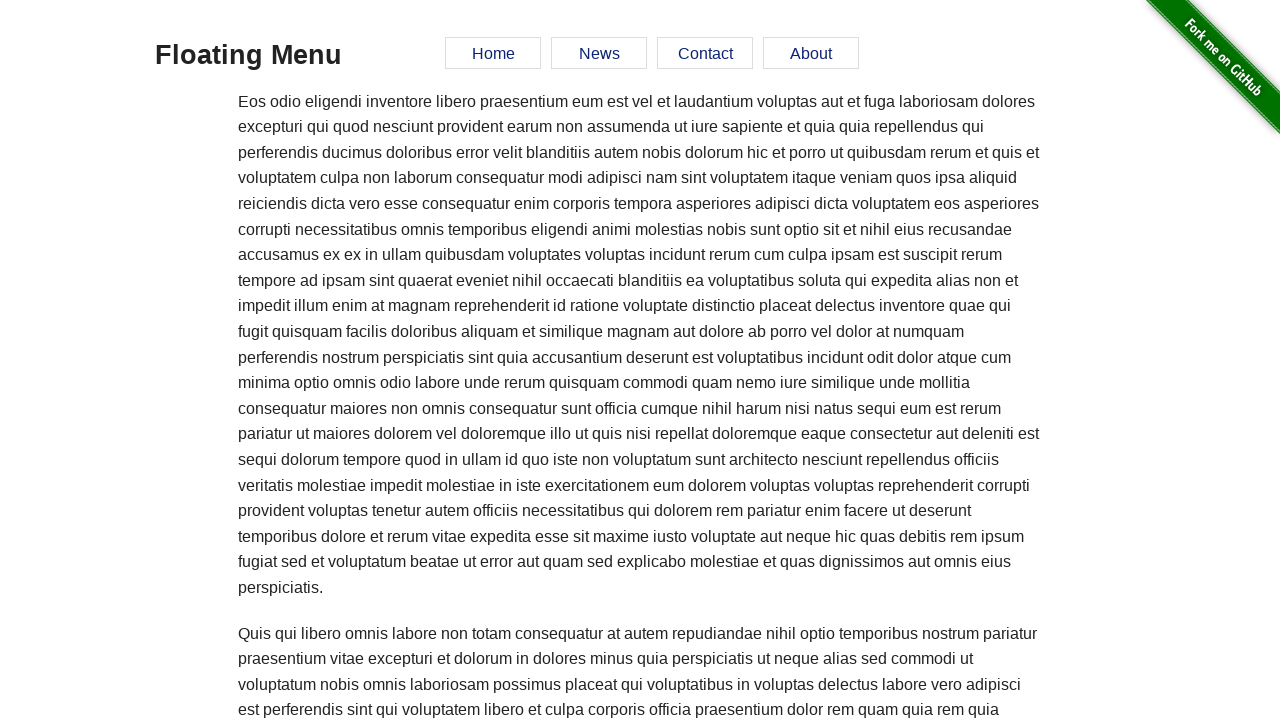

Clicked Home link in floating menu at (493, 53) on xpath=//a[contains(text(),'Home')]
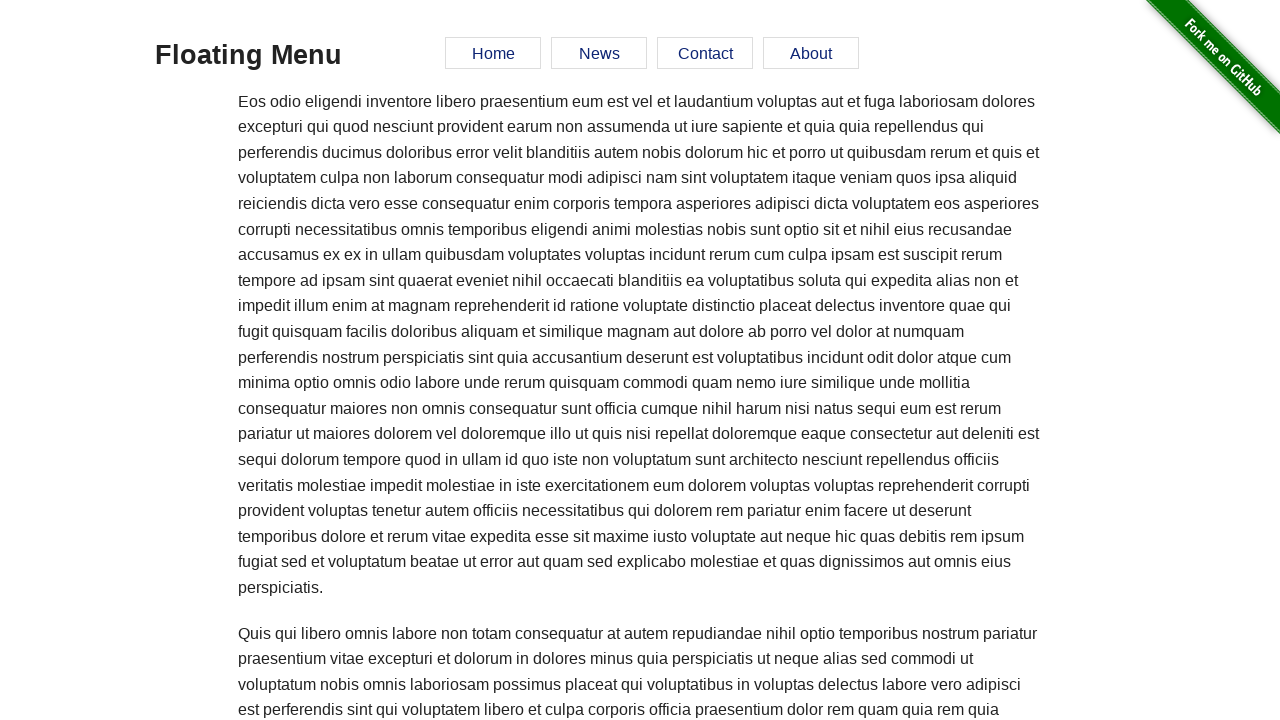

Scrolled to bottom of page
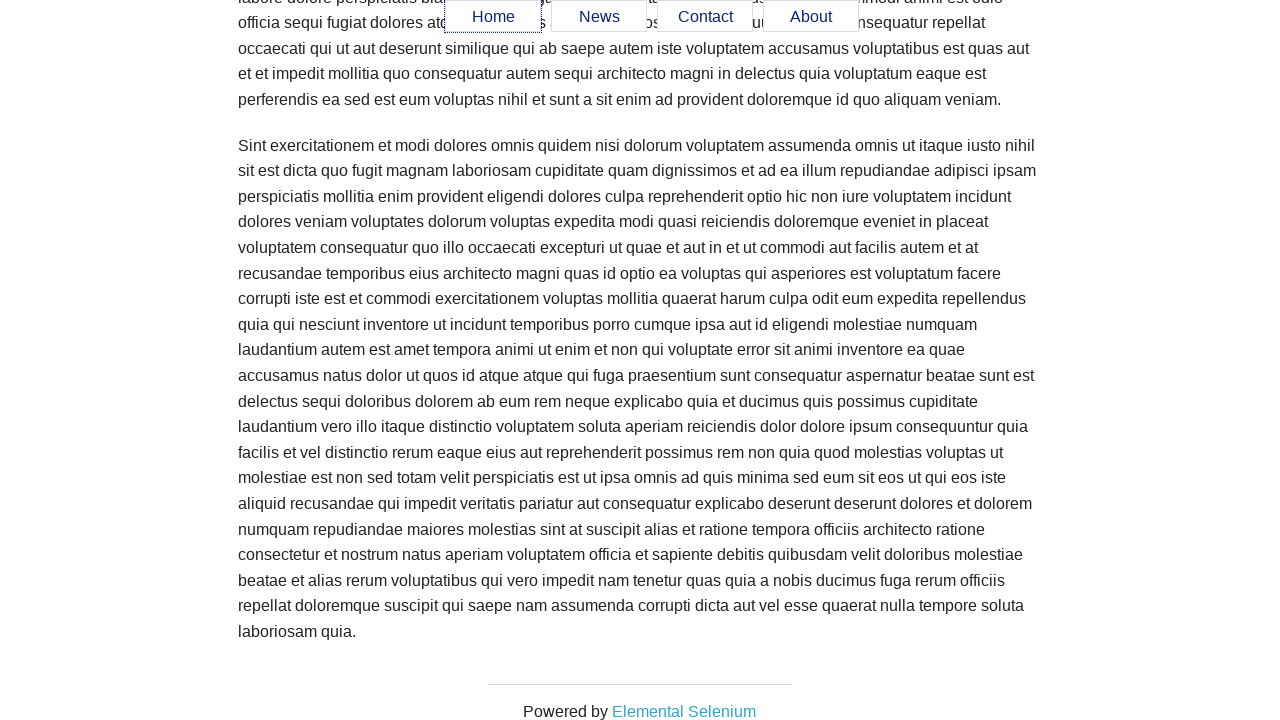

Clicked About link in floating menu at (811, 17) on xpath=//a[contains(text(),'About')]
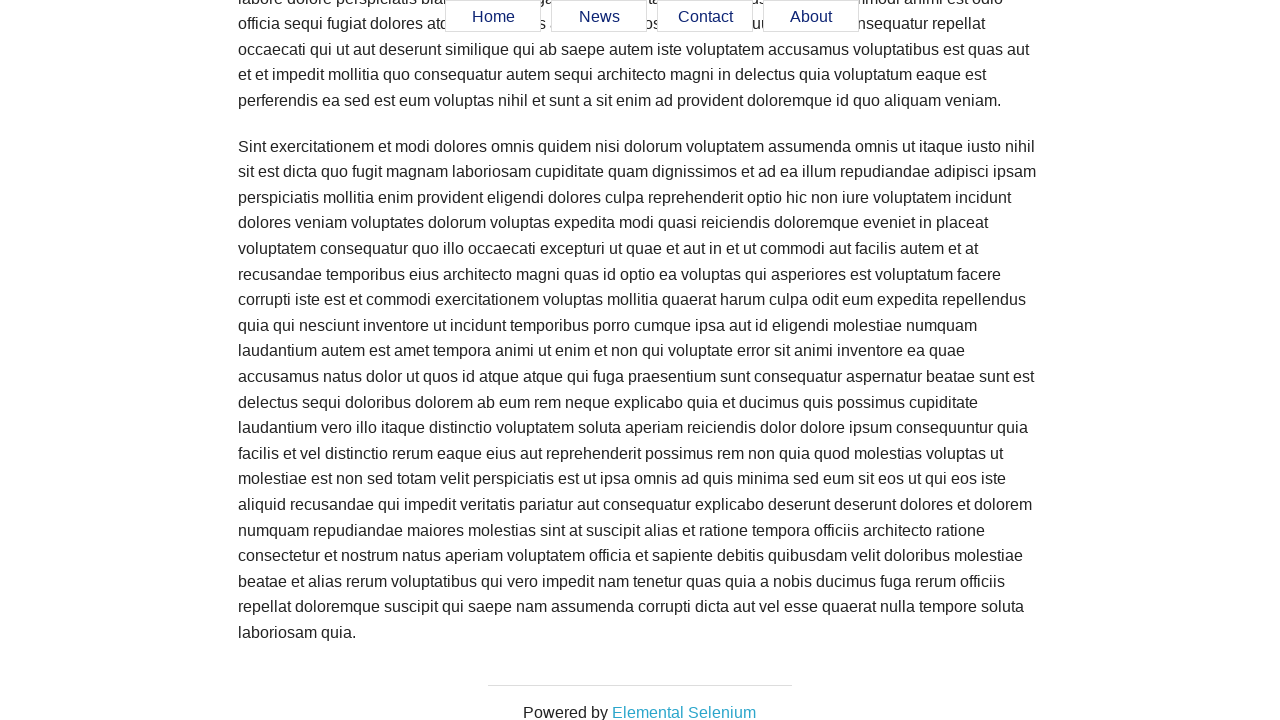

Verified URL contains the #about anchor
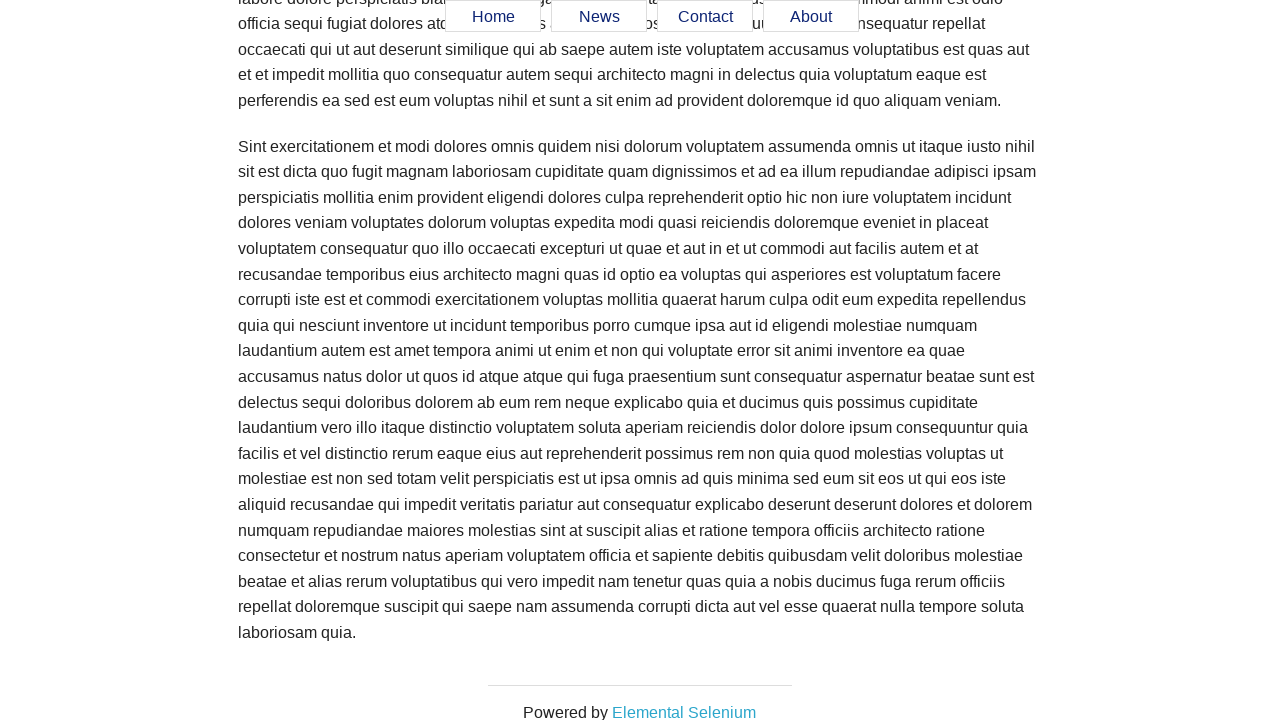

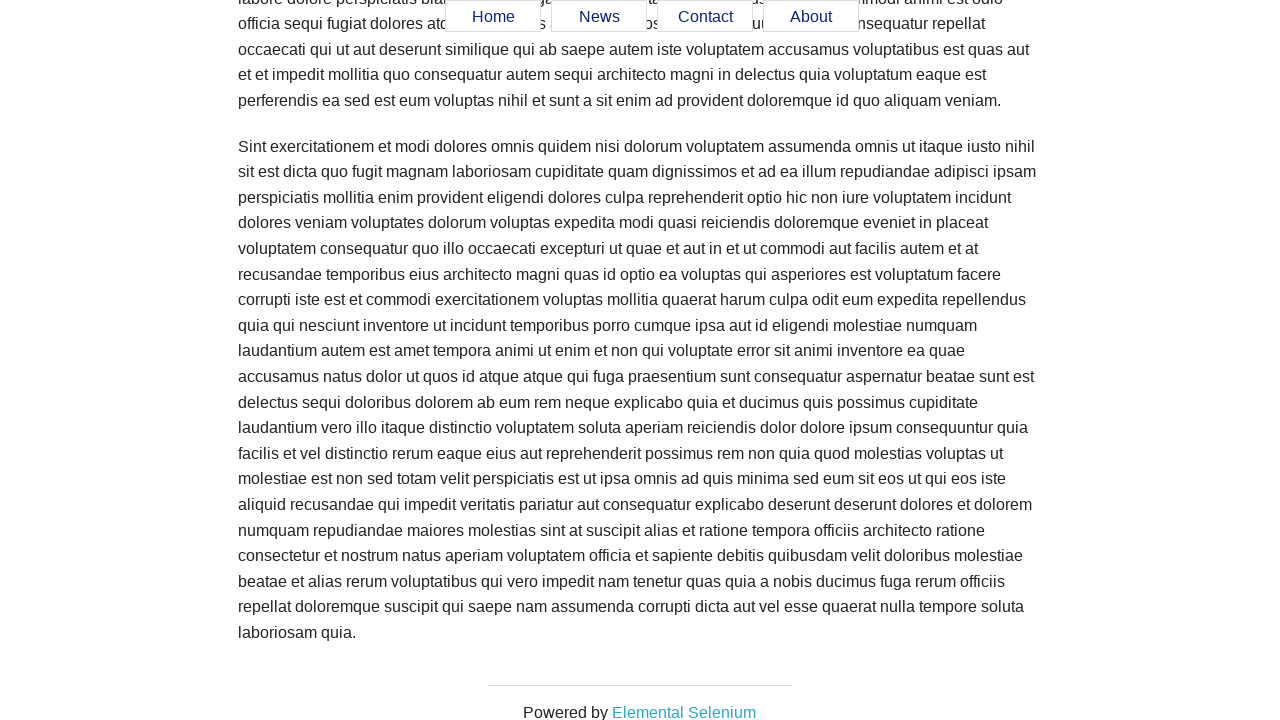